Tests right-click context menu functionality by performing a context click on a designated element to trigger a custom context menu

Starting URL: https://swisnl.github.io/jQuery-contextMenu/demo.html

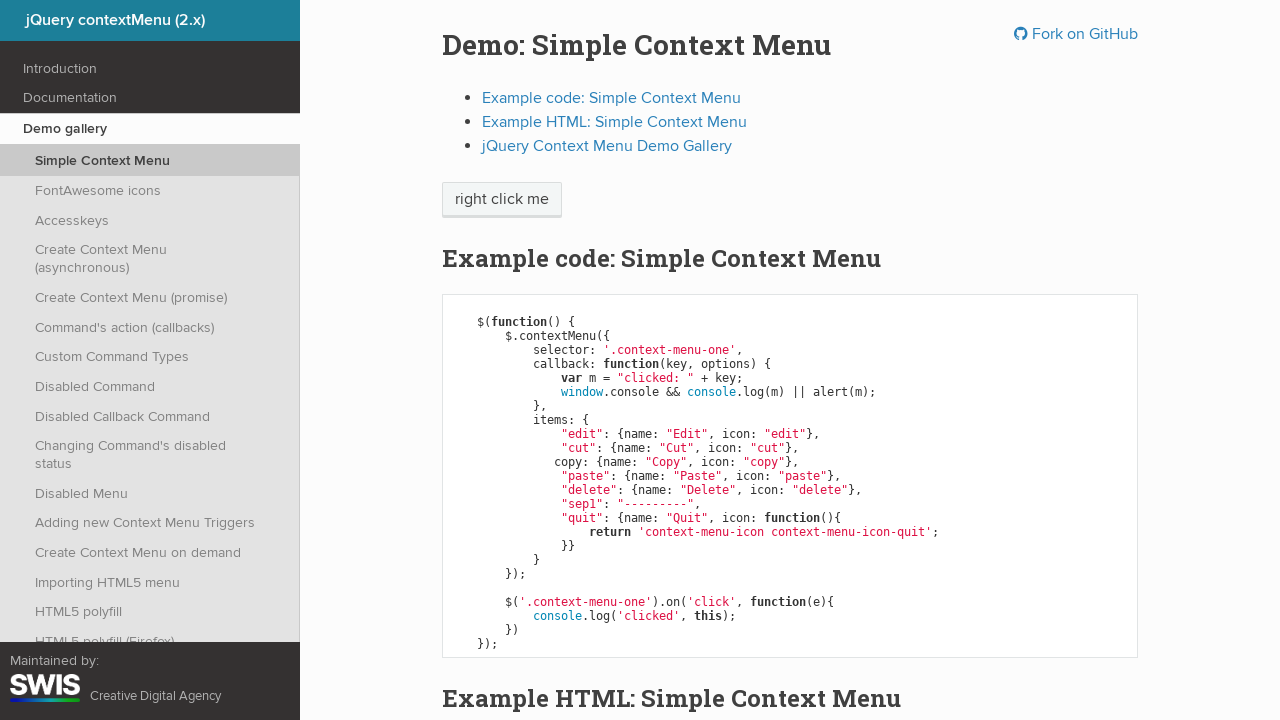

Navigated to jQuery-contextMenu demo page
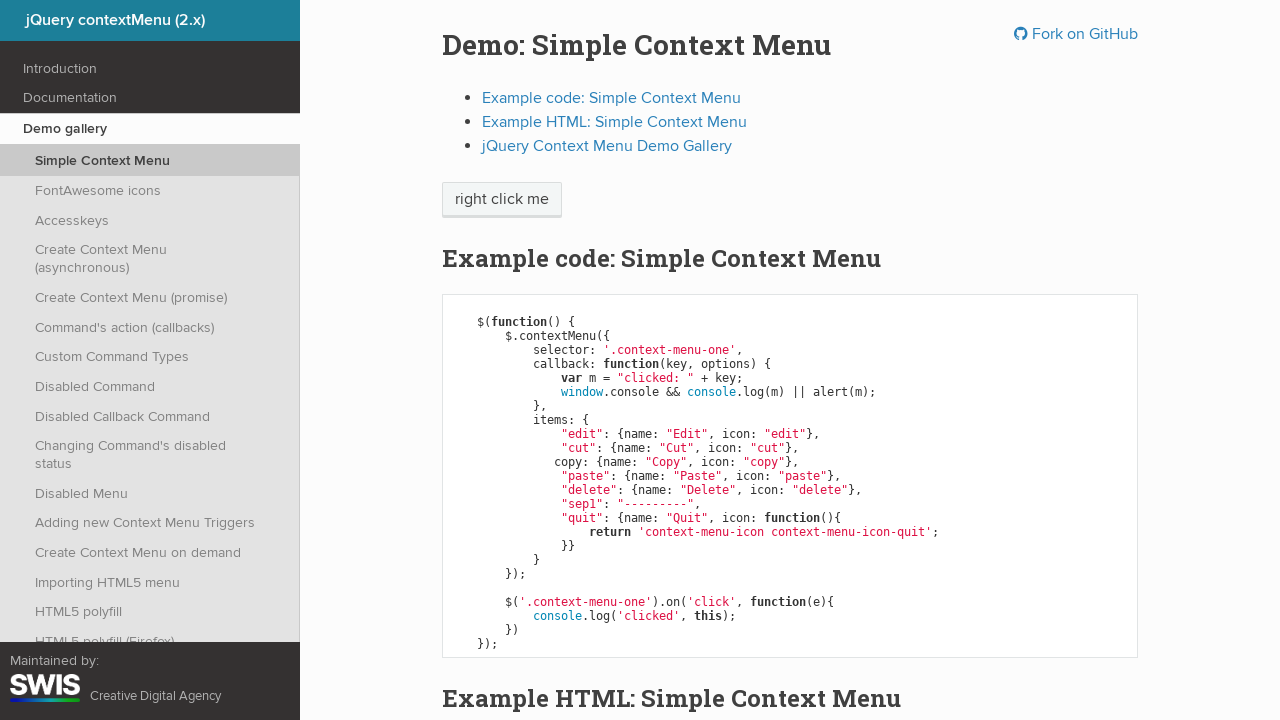

Right-clicked on 'right click me' element to trigger context menu at (502, 200) on //*[text()='right click me']
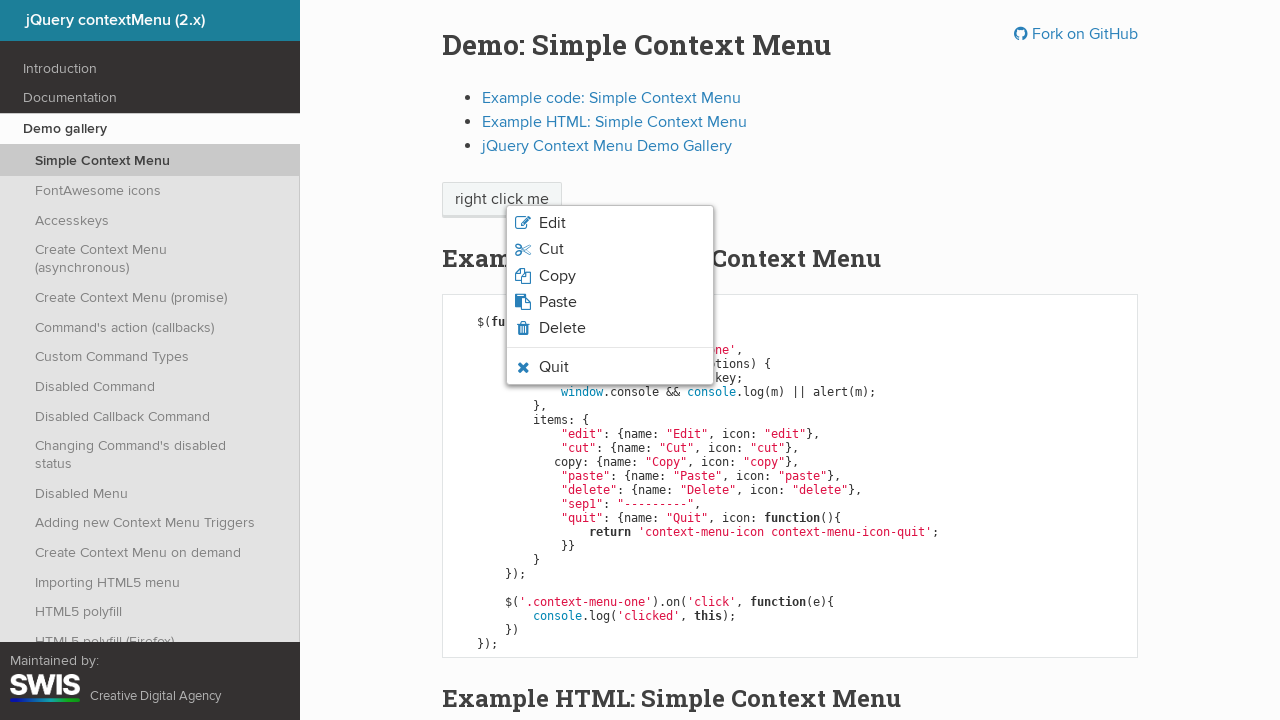

Waited for context menu to display
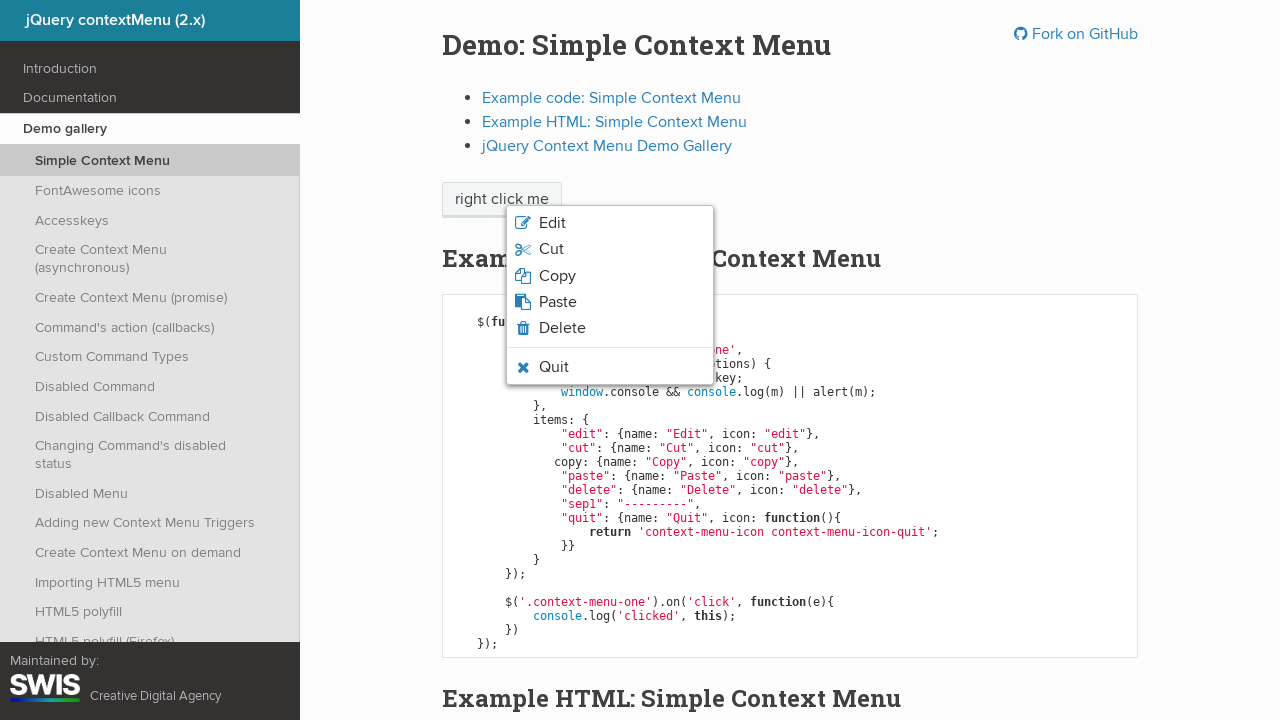

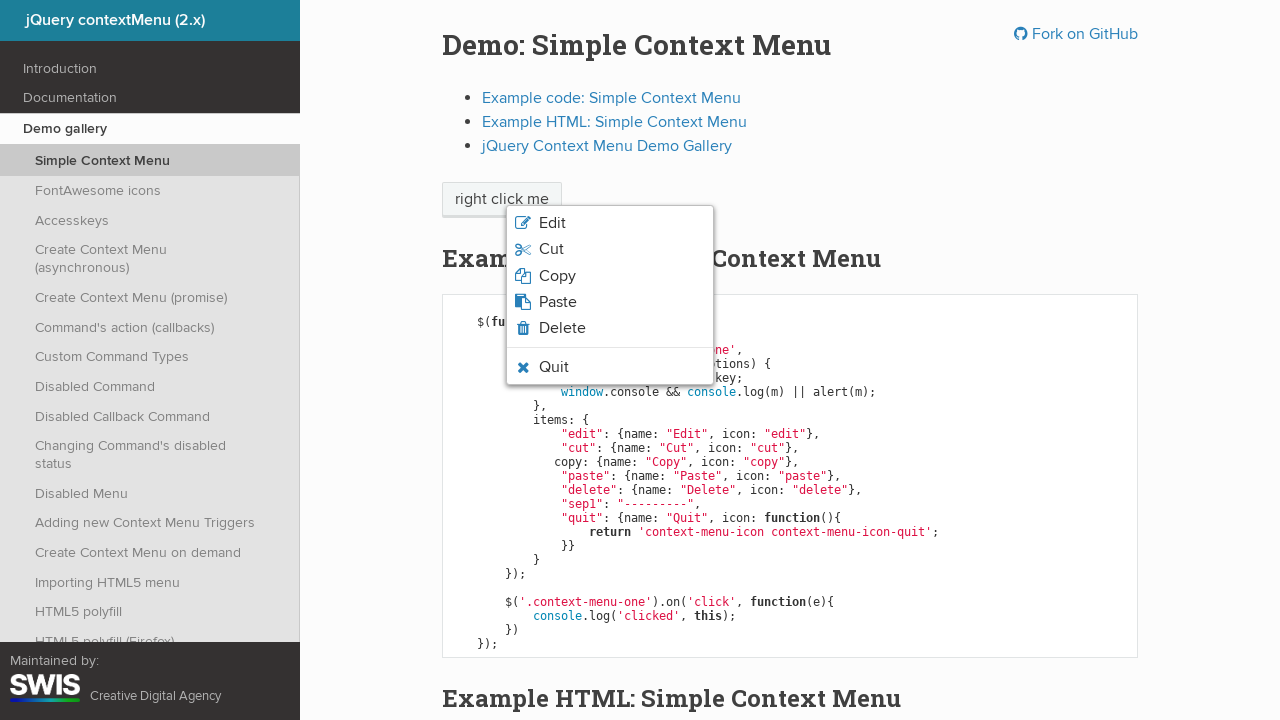